Tests table sorting functionality by clicking the sort header and verifying the items are sorted alphabetically, then finds the price of a specific item

Starting URL: https://rahulshettyacademy.com/seleniumPractise/#/offers

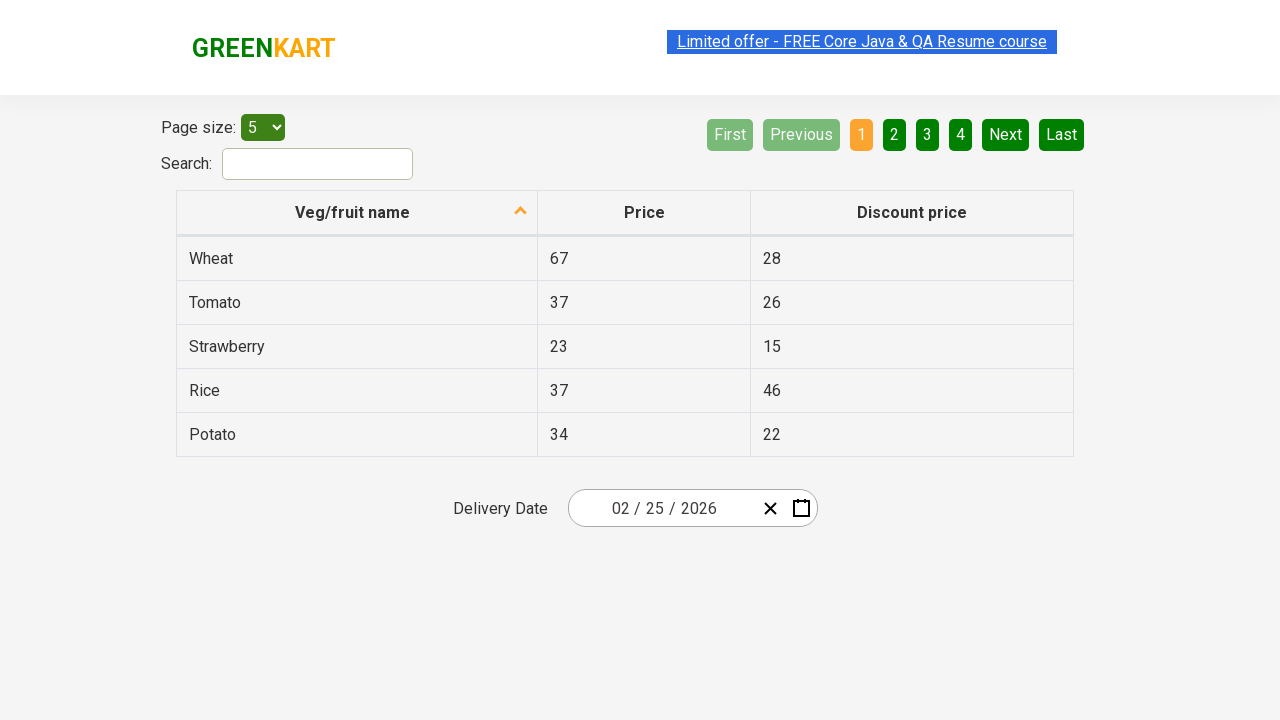

Clicked first column header to sort table at (357, 213) on xpath=//table//th[1]
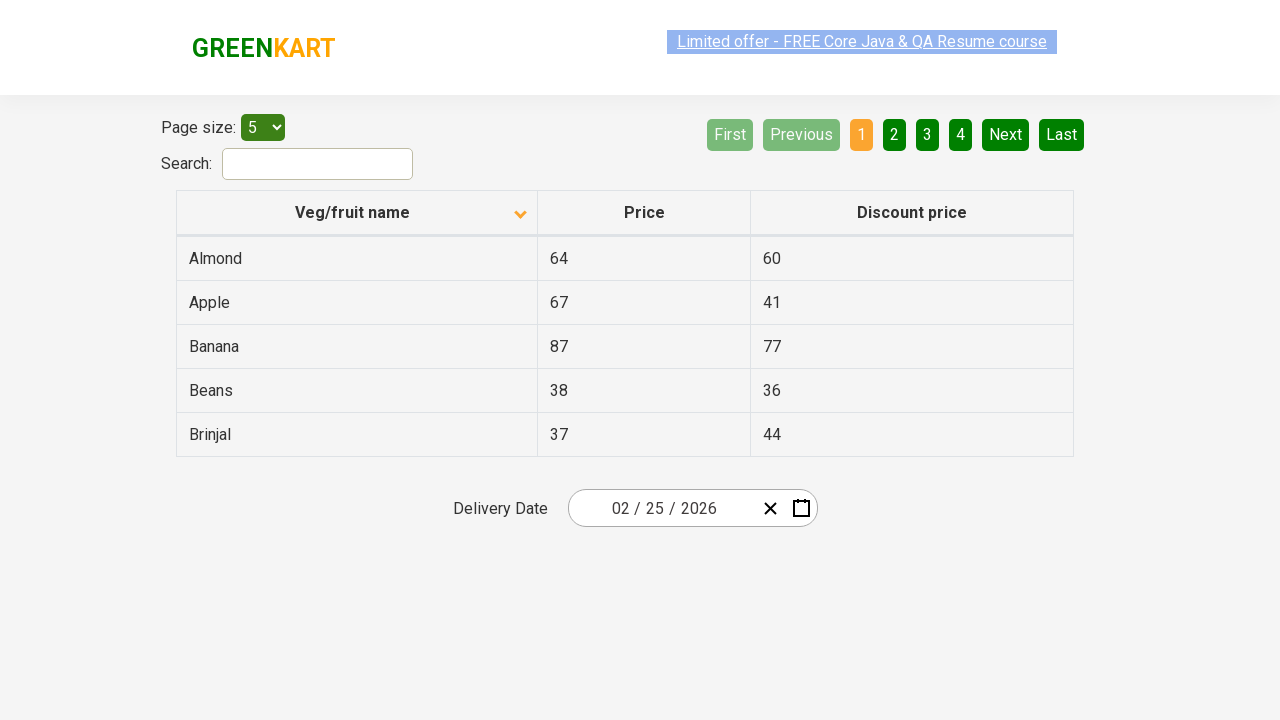

Waited 1000ms for table to be sorted
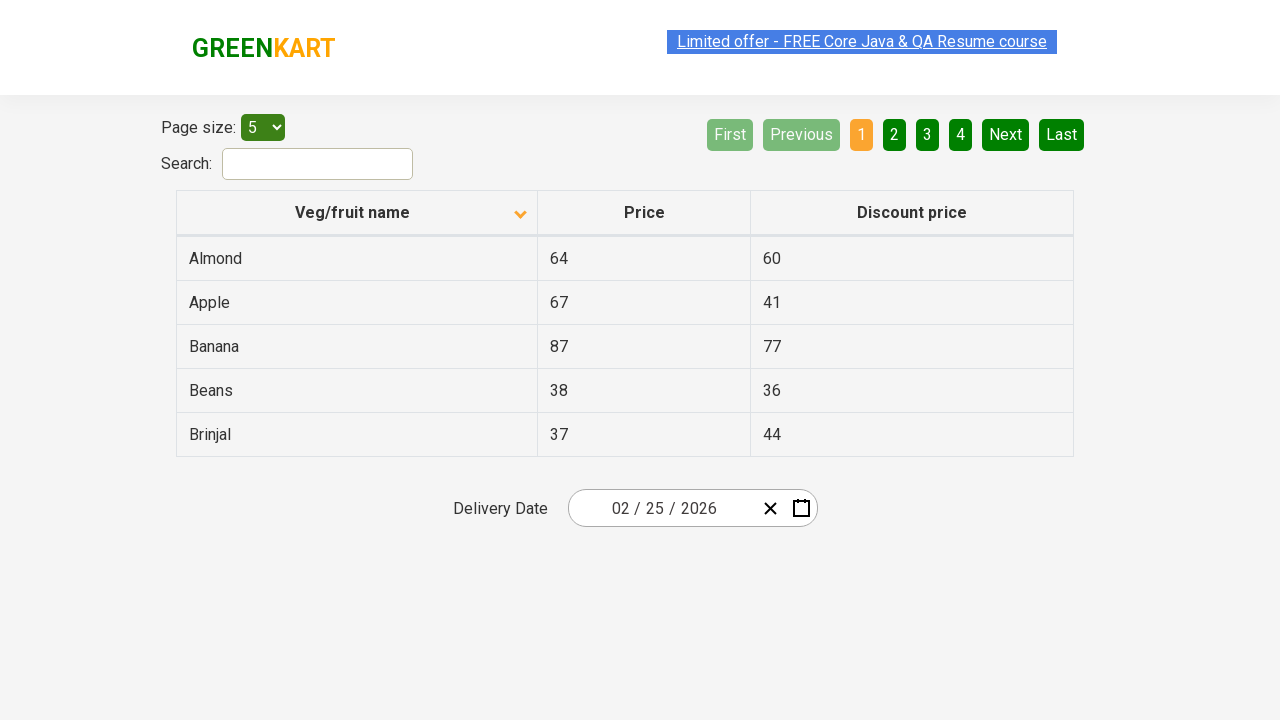

Retrieved all items from first column of table
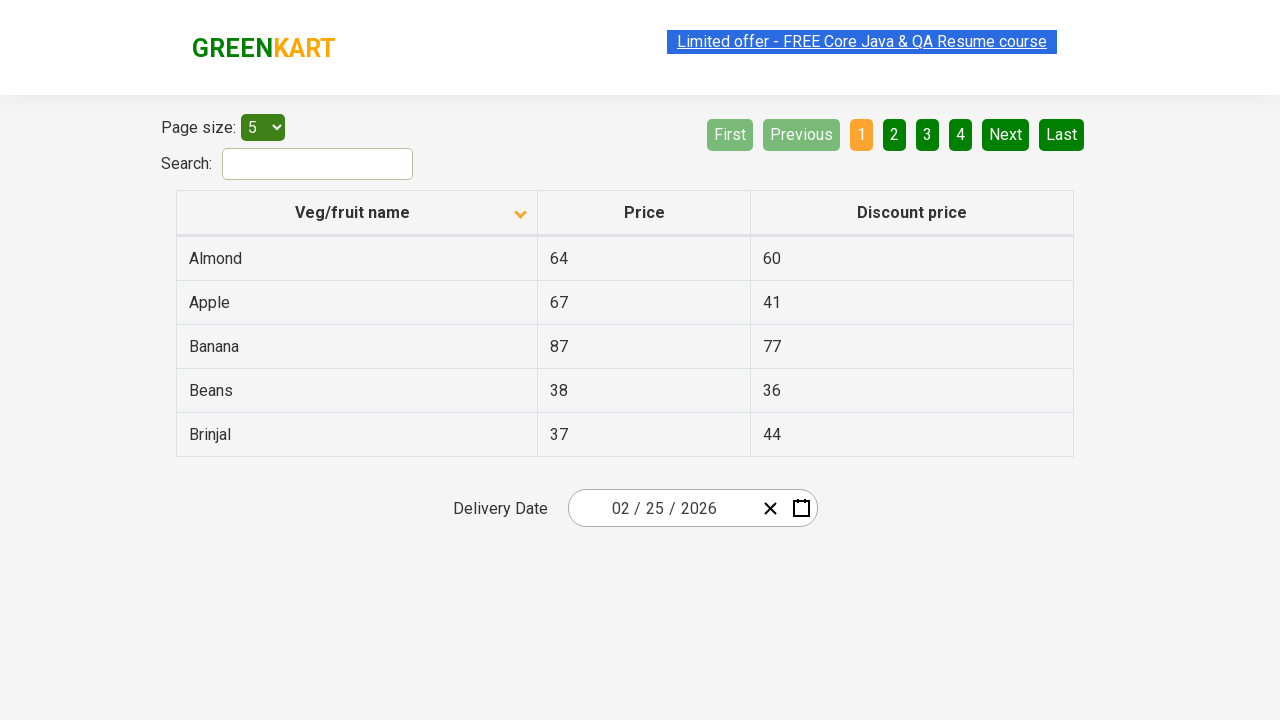

Verified items are sorted alphabetically
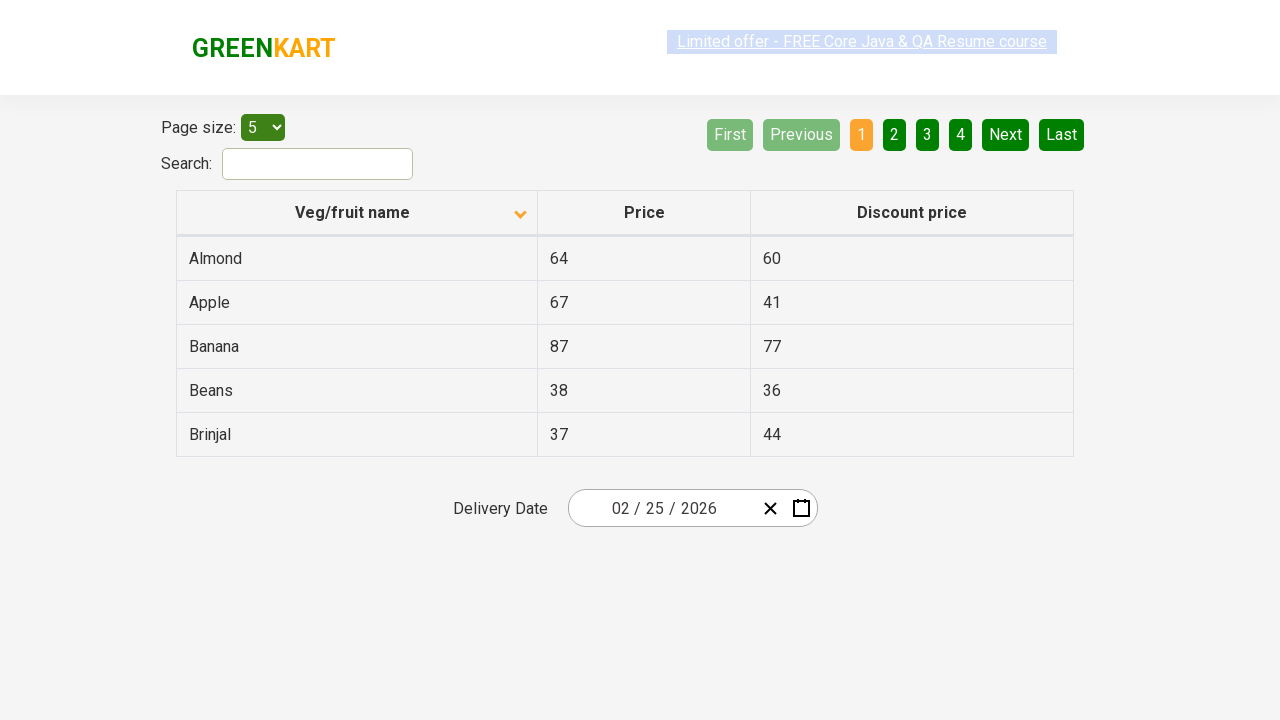

Located row containing 'Beans'
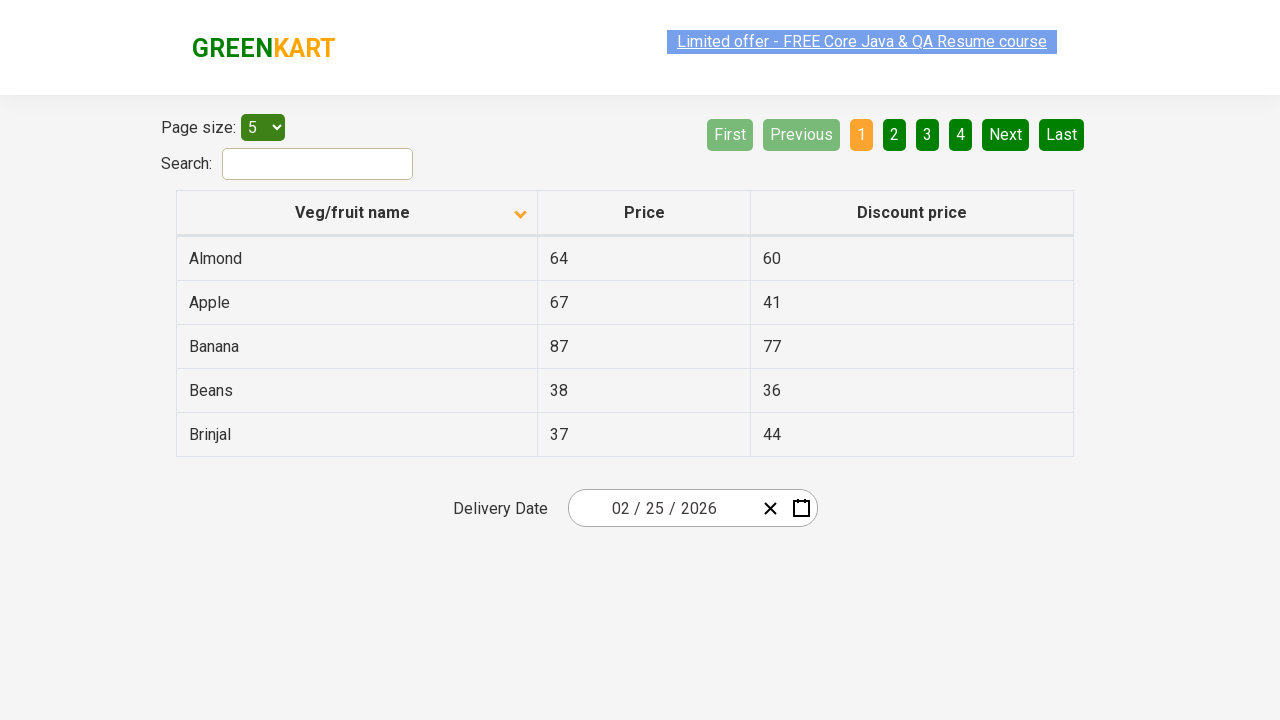

Located price element for Beans item
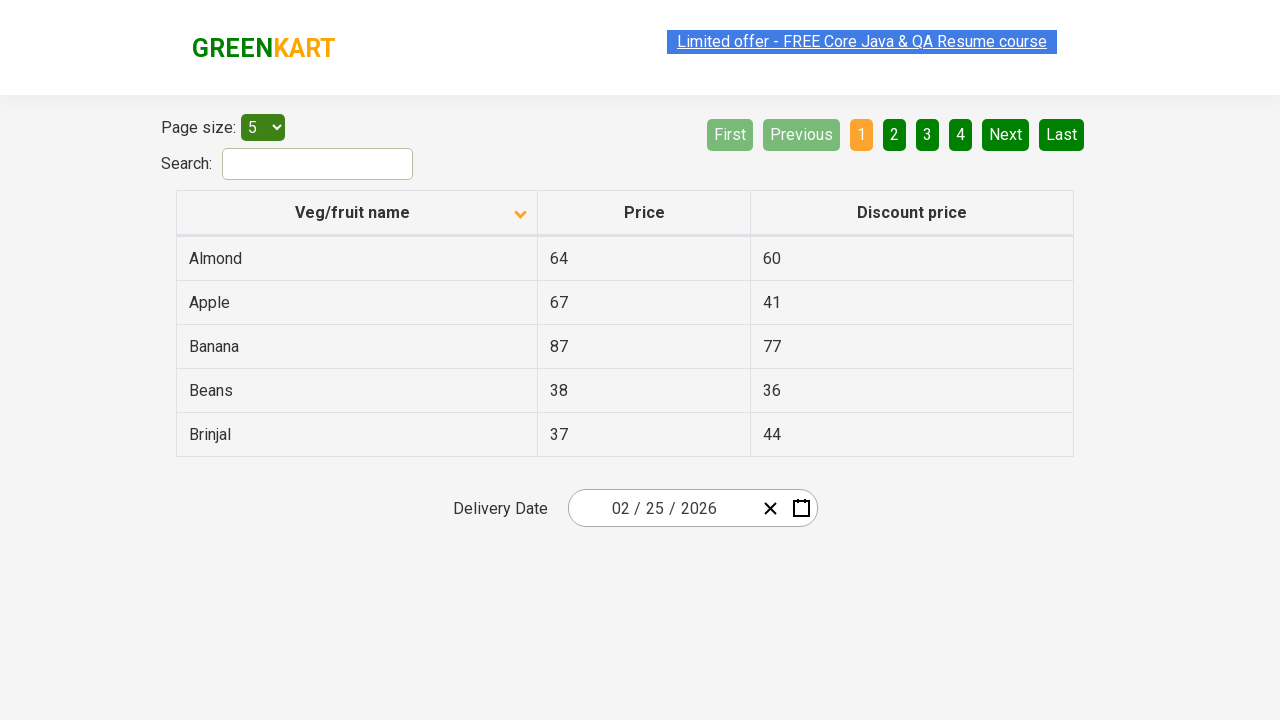

Retrieved price of Beans: 38
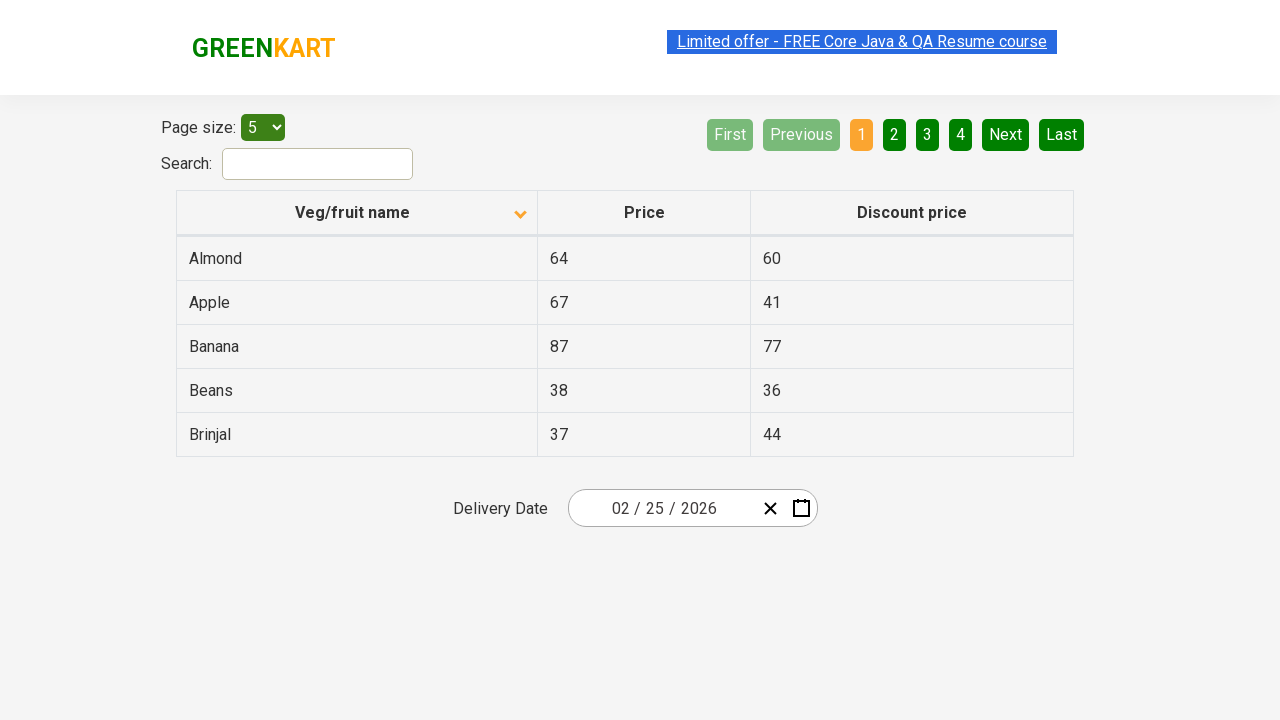

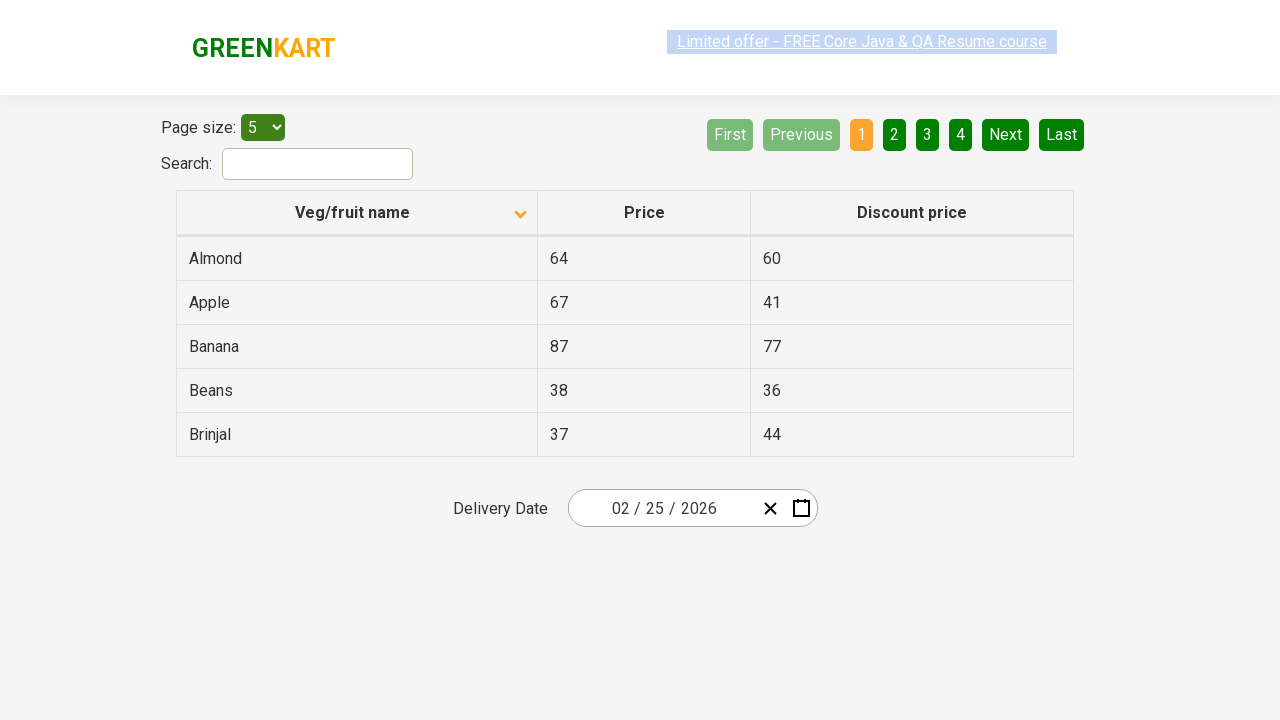